Tests dynamic element visibility by waiting for buttons to become enabled and visible

Starting URL: https://demoqa.com/dynamic-properties

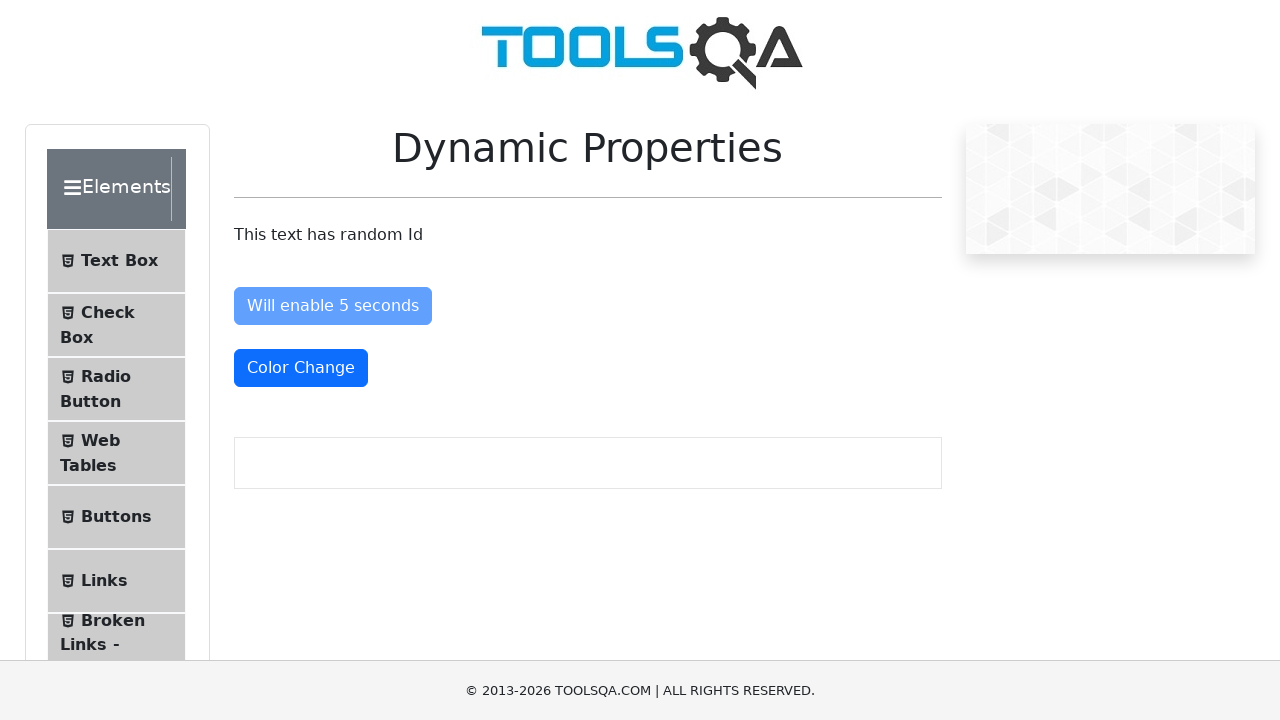

Waited for #enableAfter button to become visible
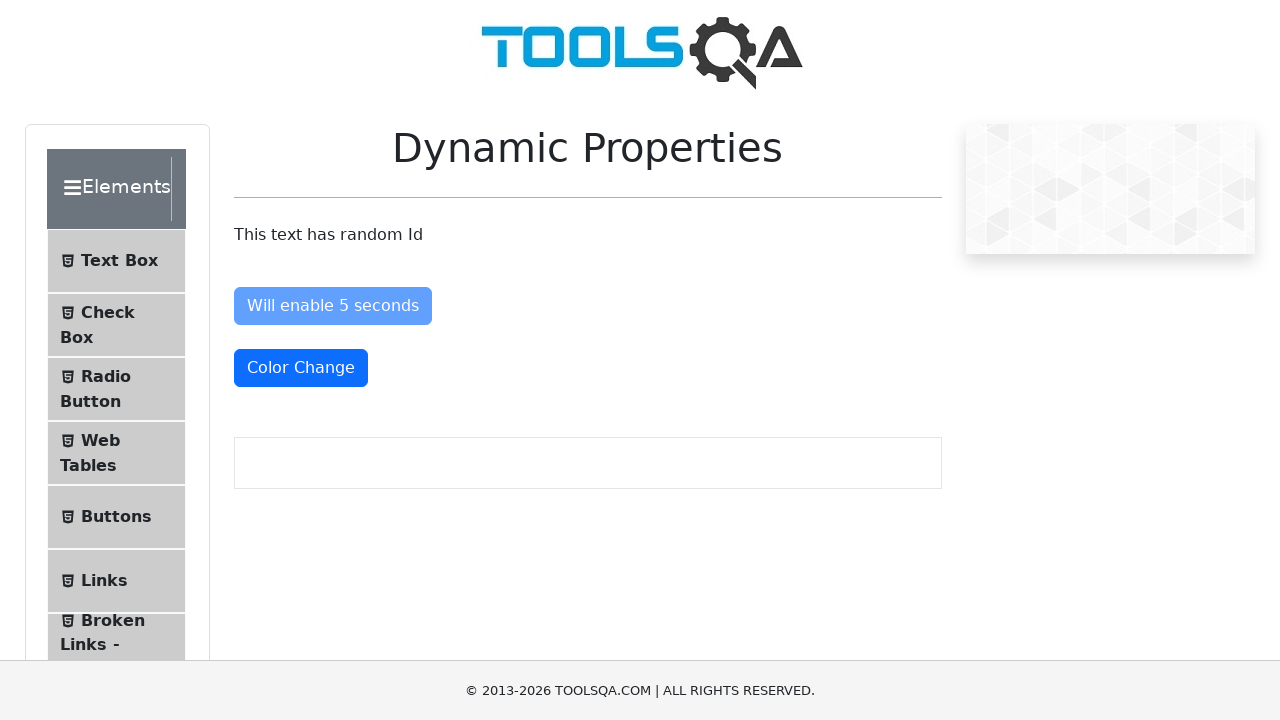

Waited for #visibleAfter button to become visible
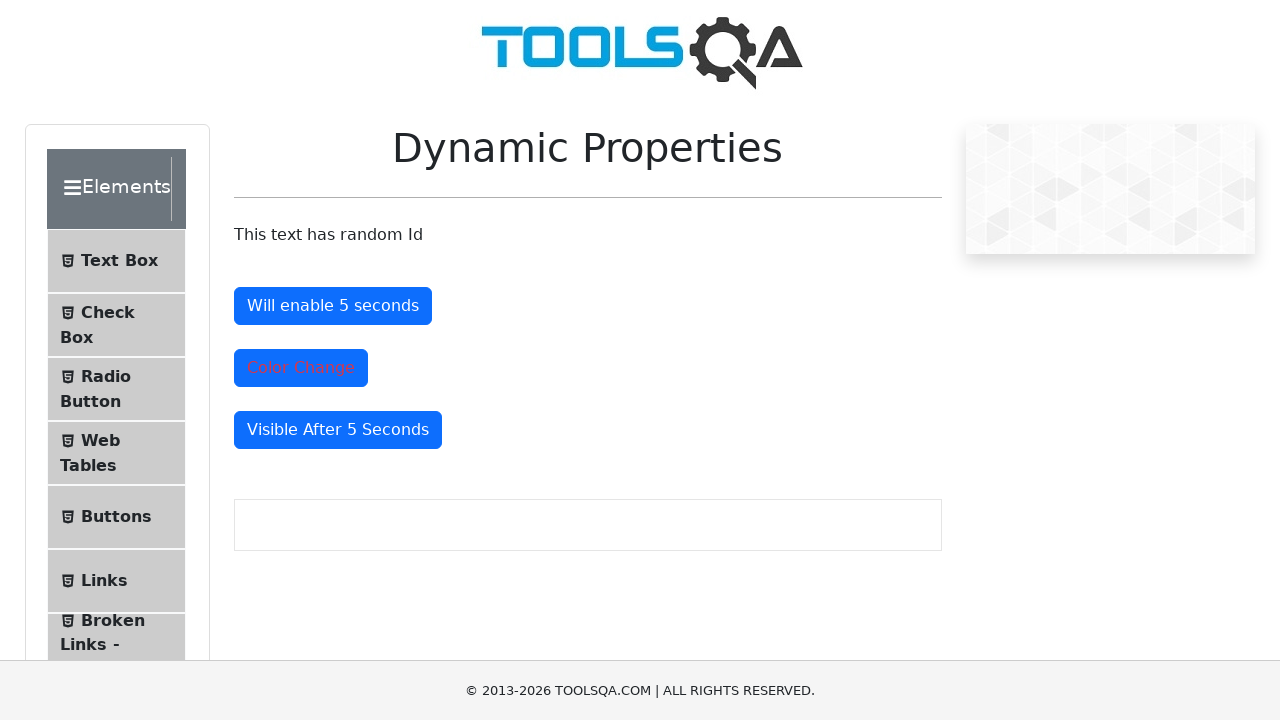

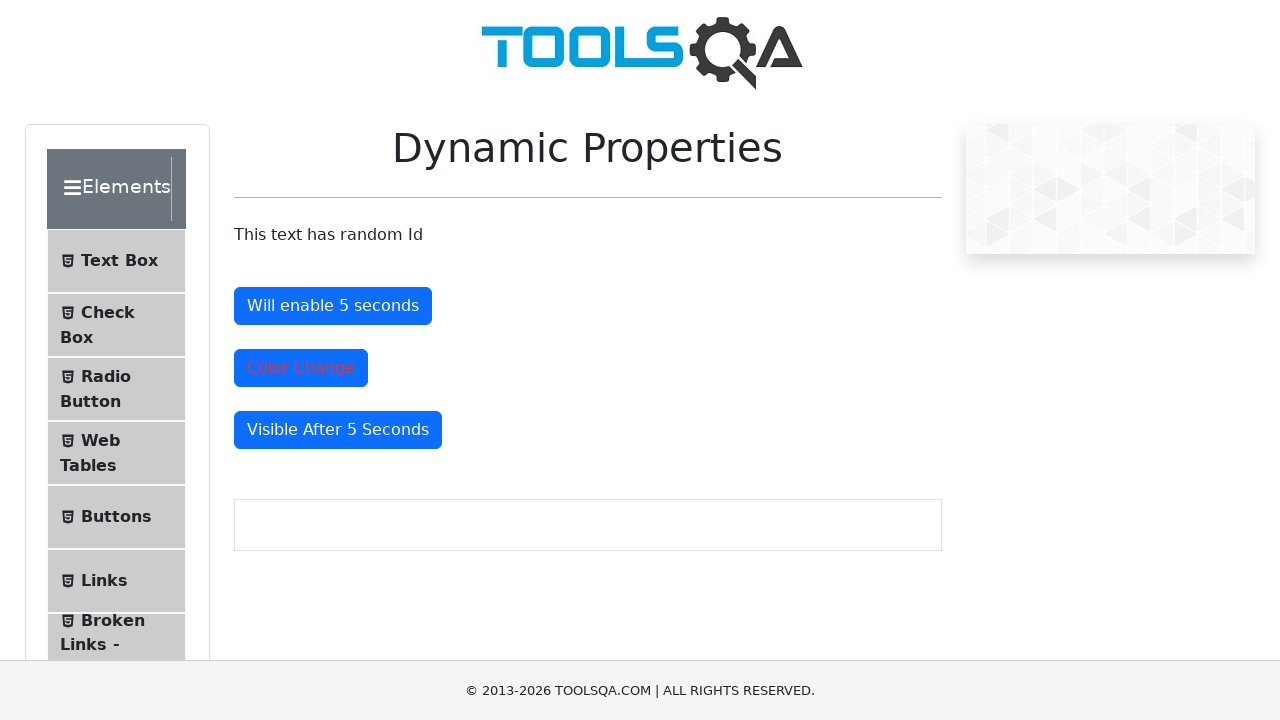